Tests subtraction of two positive integers (3-4) on a basic calculator, expecting a negative result of -1

Starting URL: https://testsheepnz.github.io/BasicCalculator.html

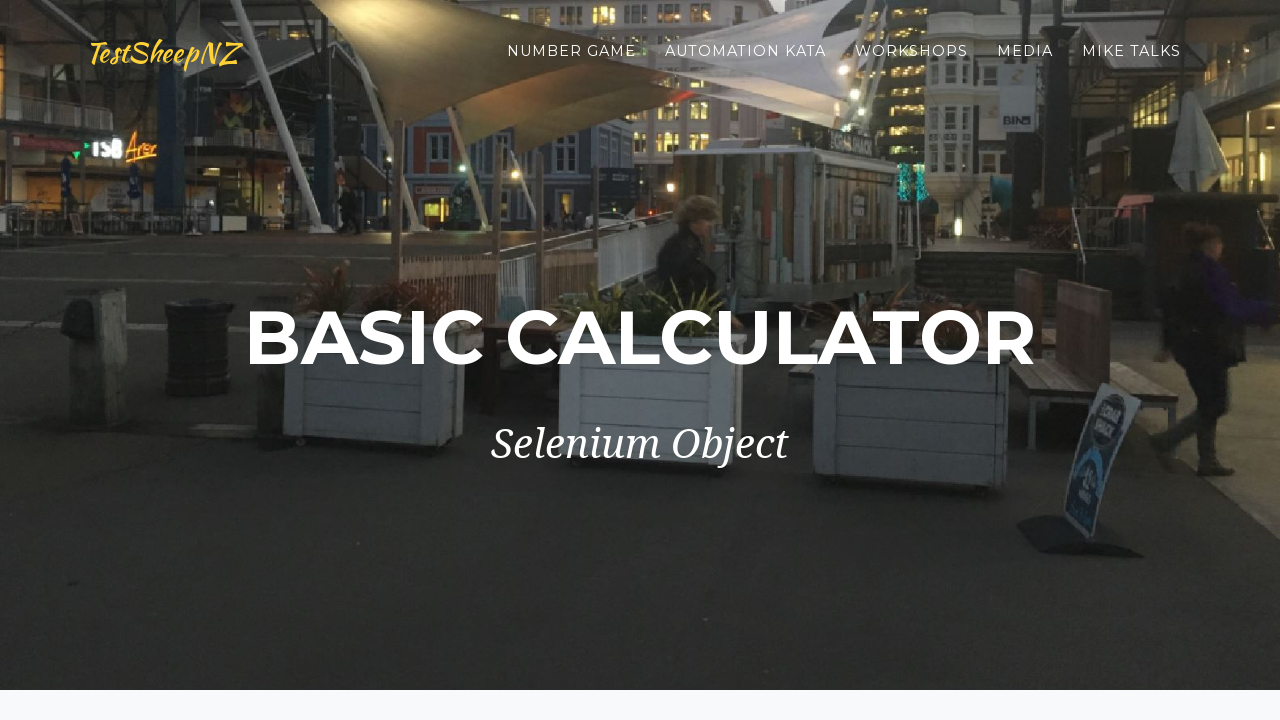

Filled first number field with '3' on input#number1Field
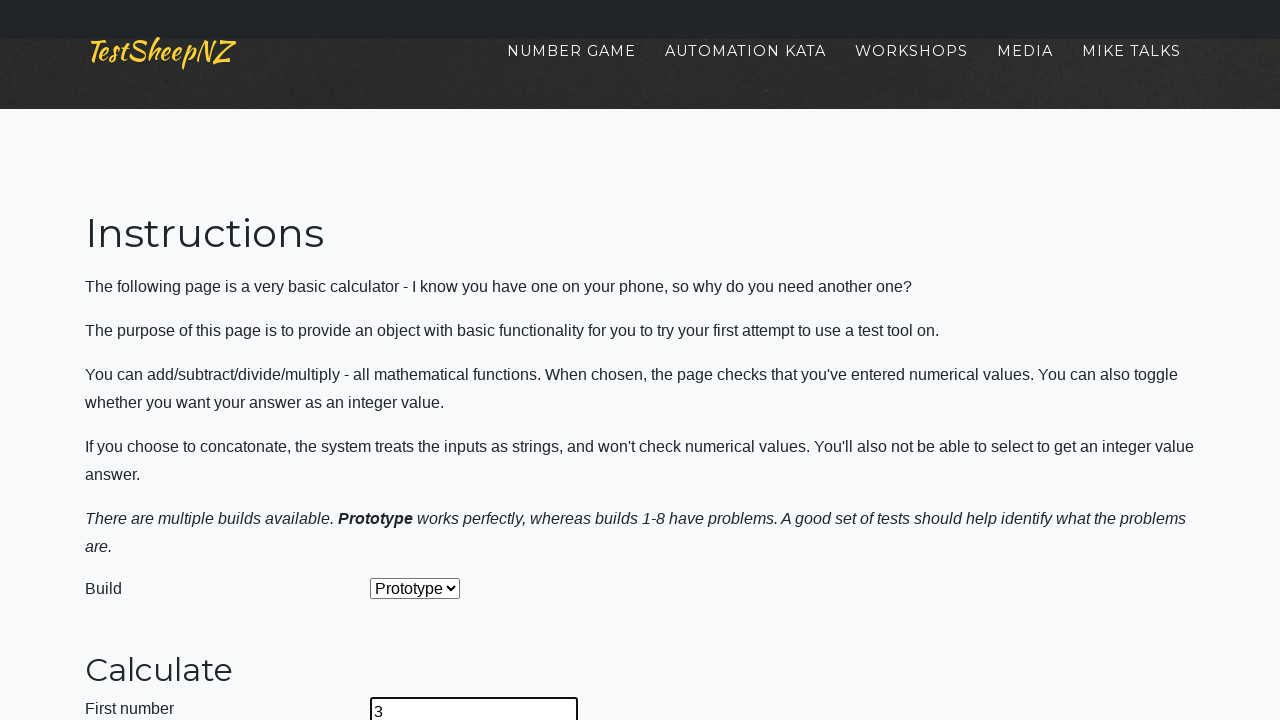

Filled second number field with '4' on input#number2Field
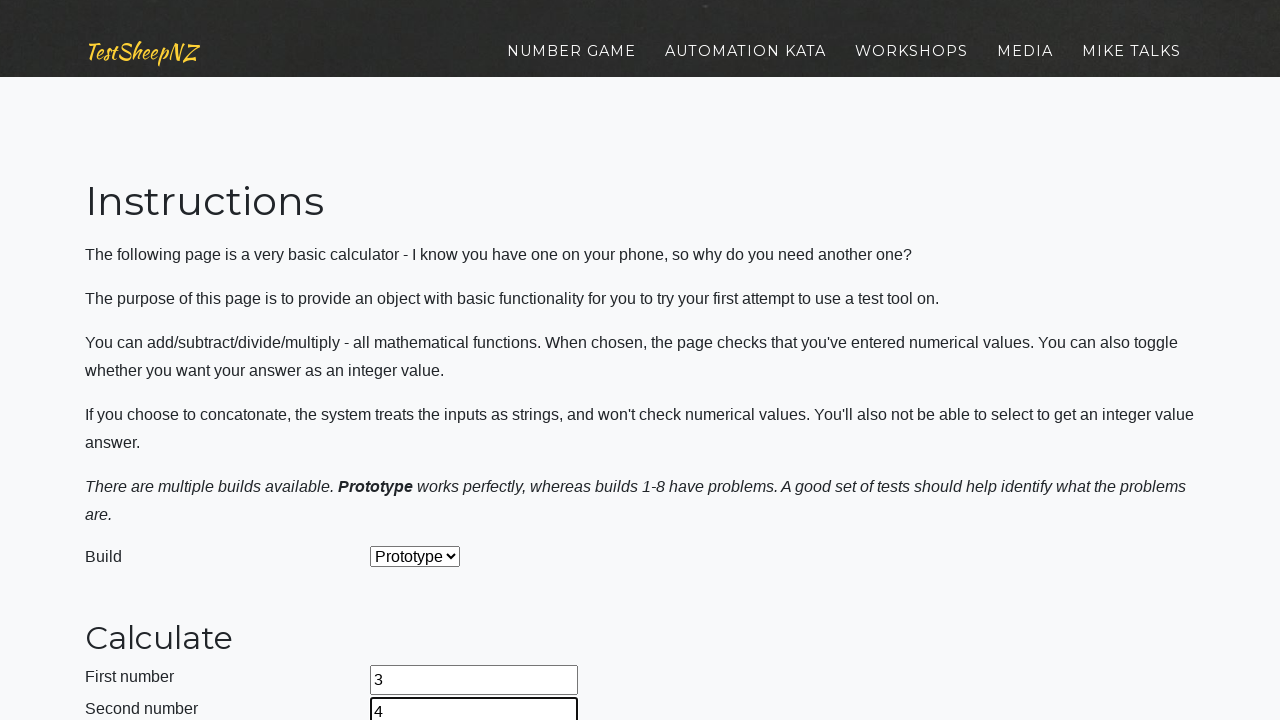

Selected subtraction operation from dropdown on select#selectOperationDropdown
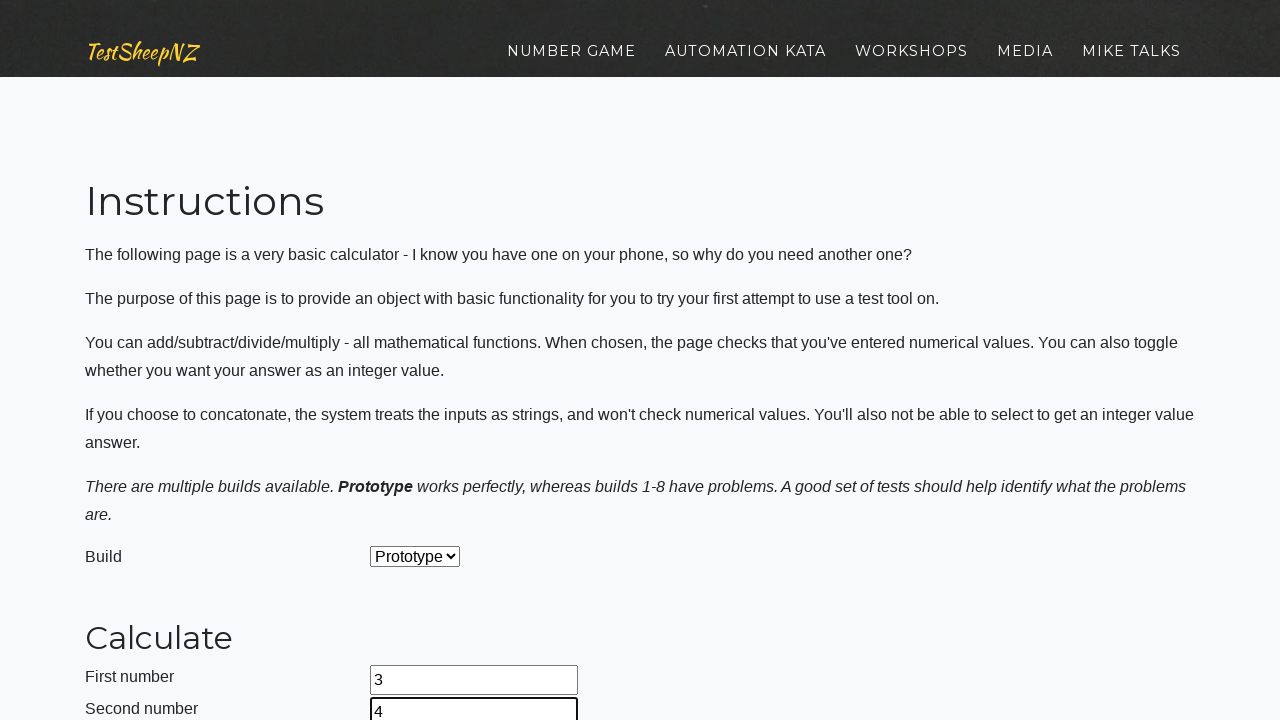

Clicked calculate button at (422, 361) on input#calculateButton
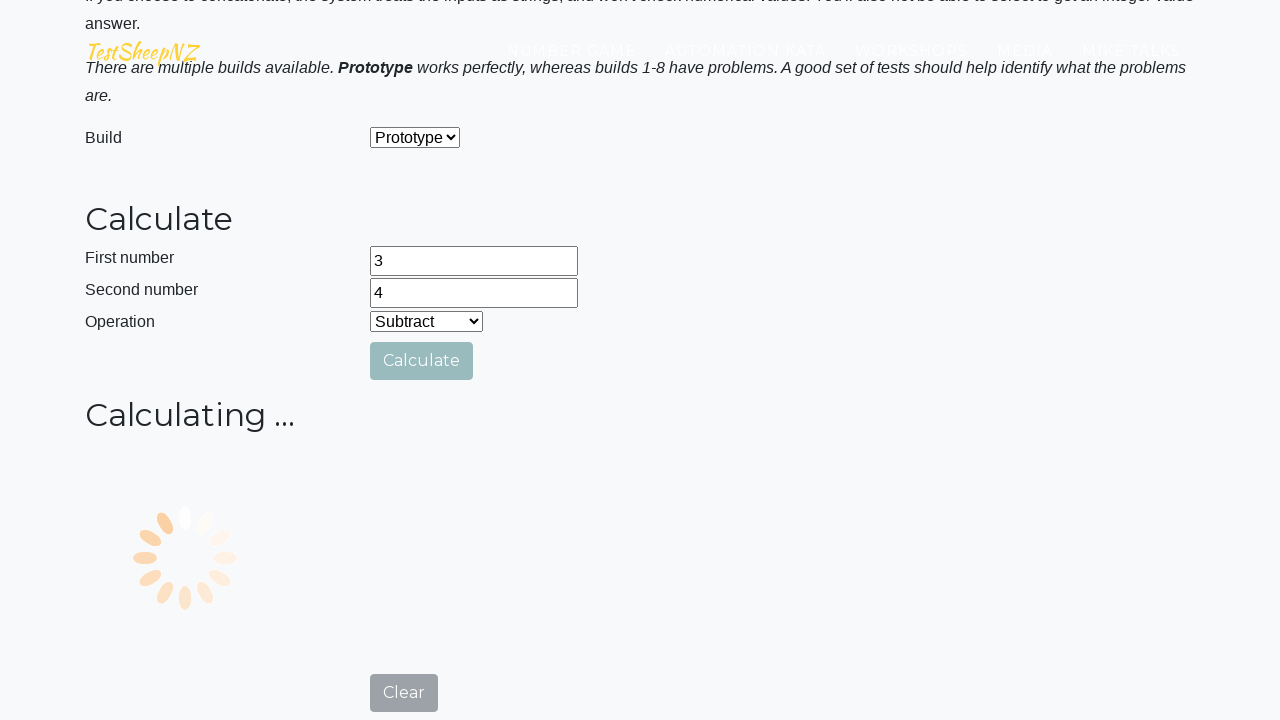

Result field loaded, calculation complete
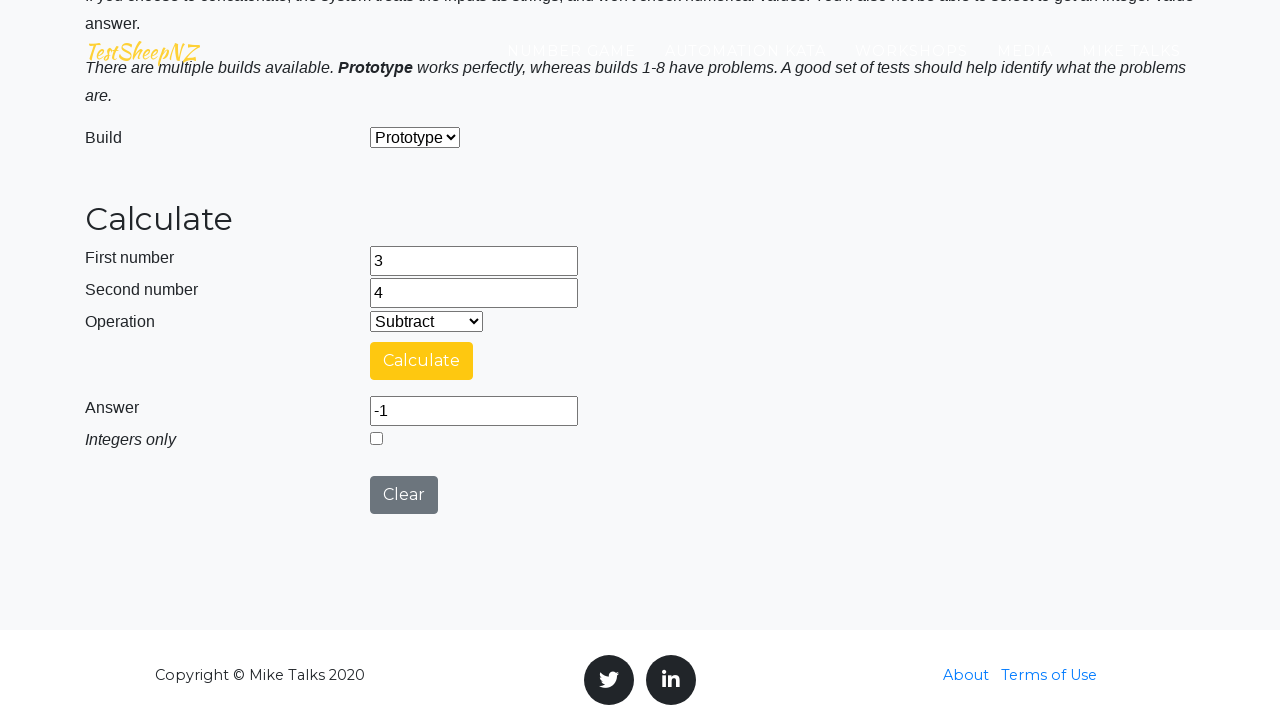

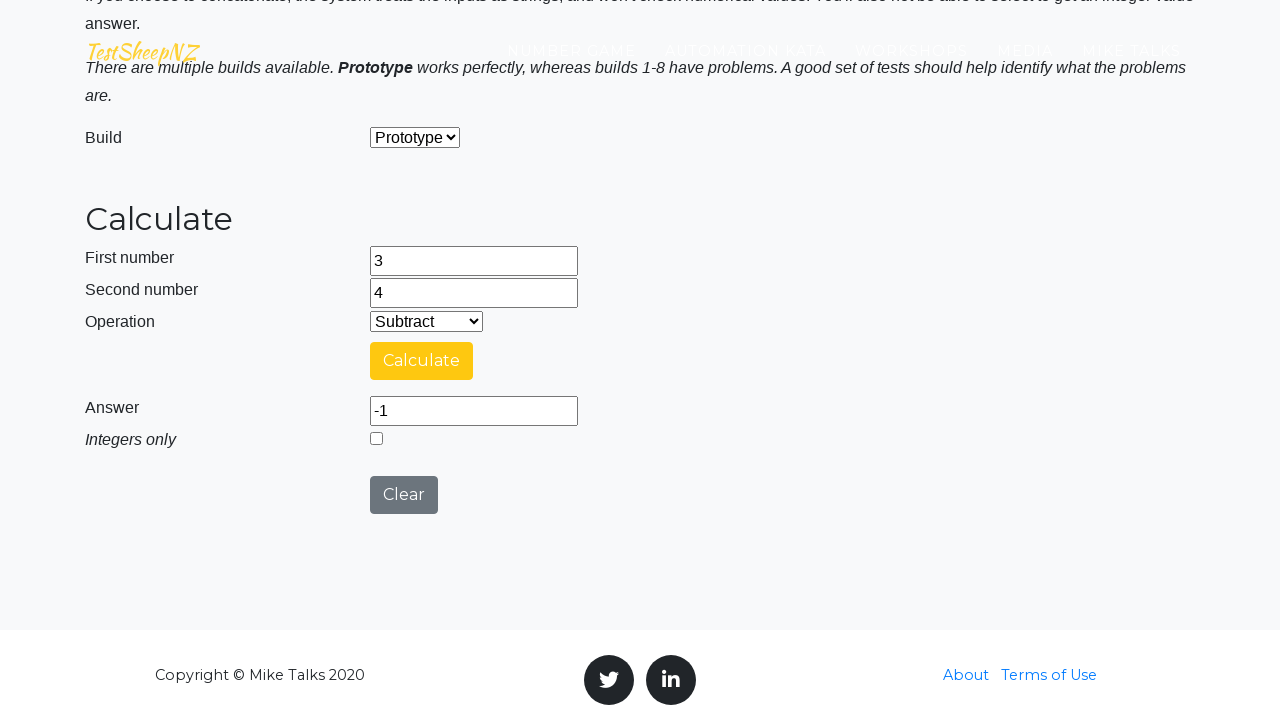